Tests Python.org search functionality by entering "Python" in the search field and verifying results are returned

Starting URL: http://www.python.org

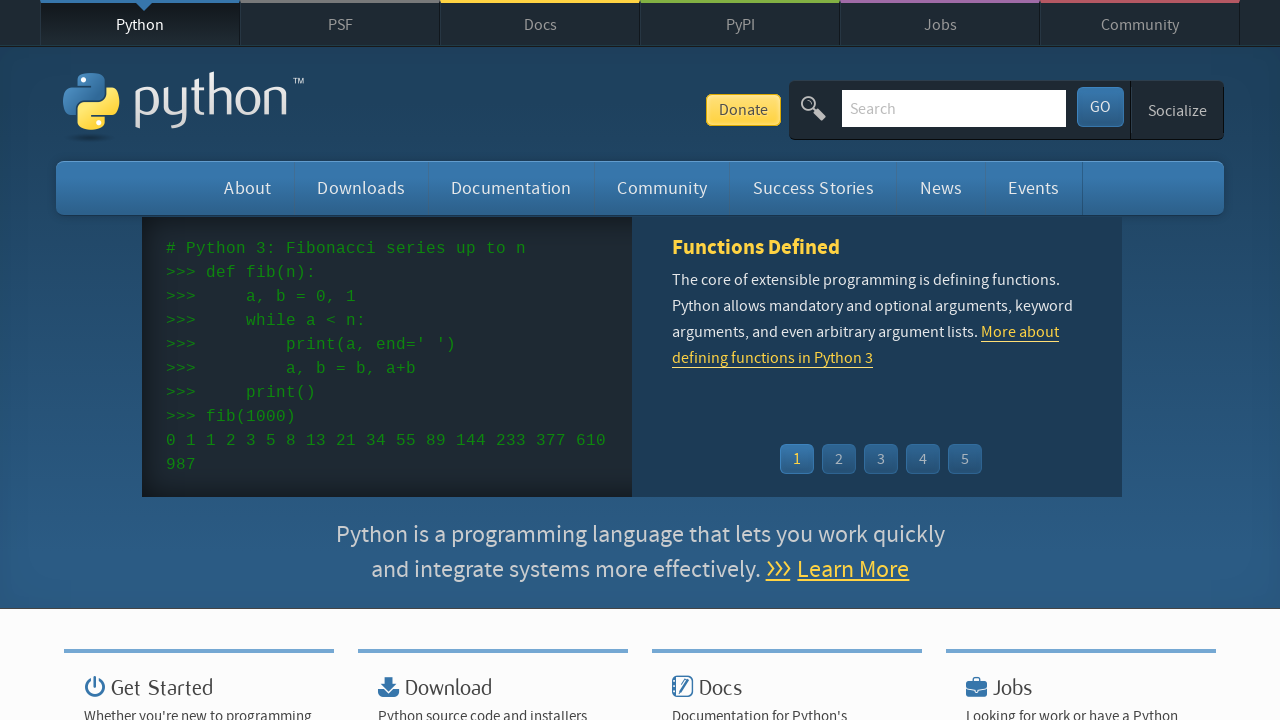

Filled search field with 'Python' on input[name='q']
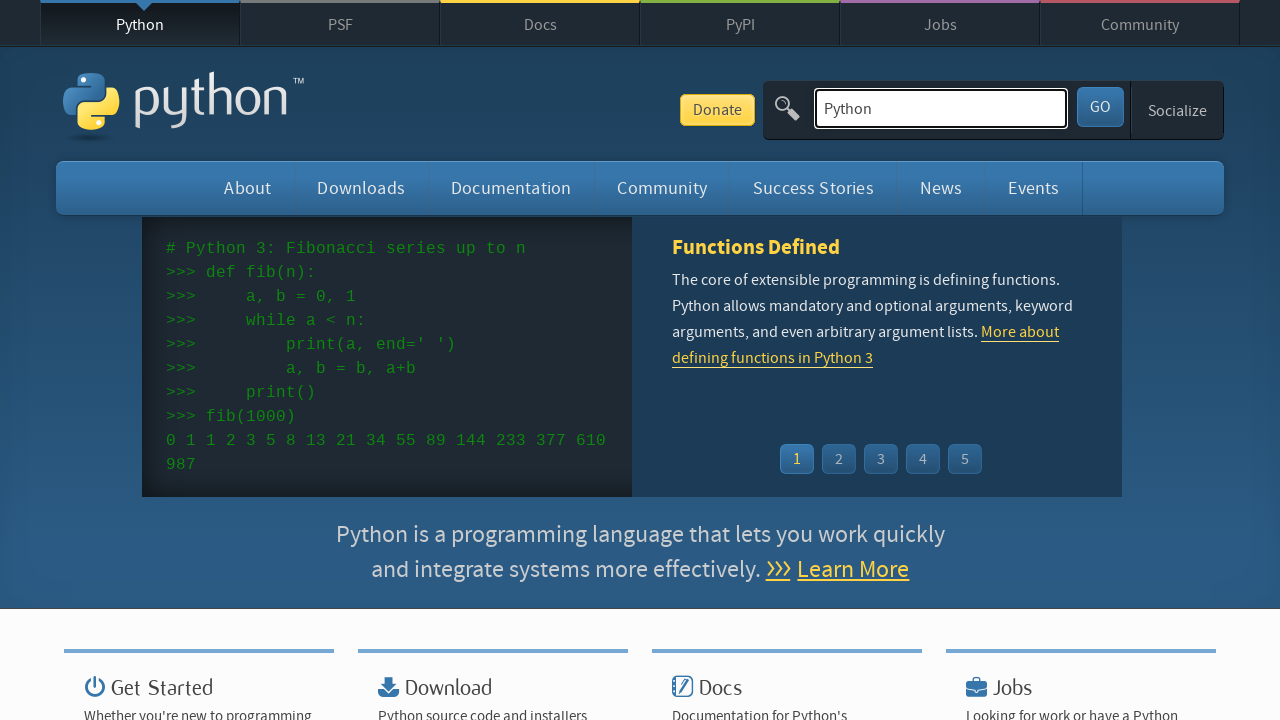

Pressed Enter to submit search query on input[name='q']
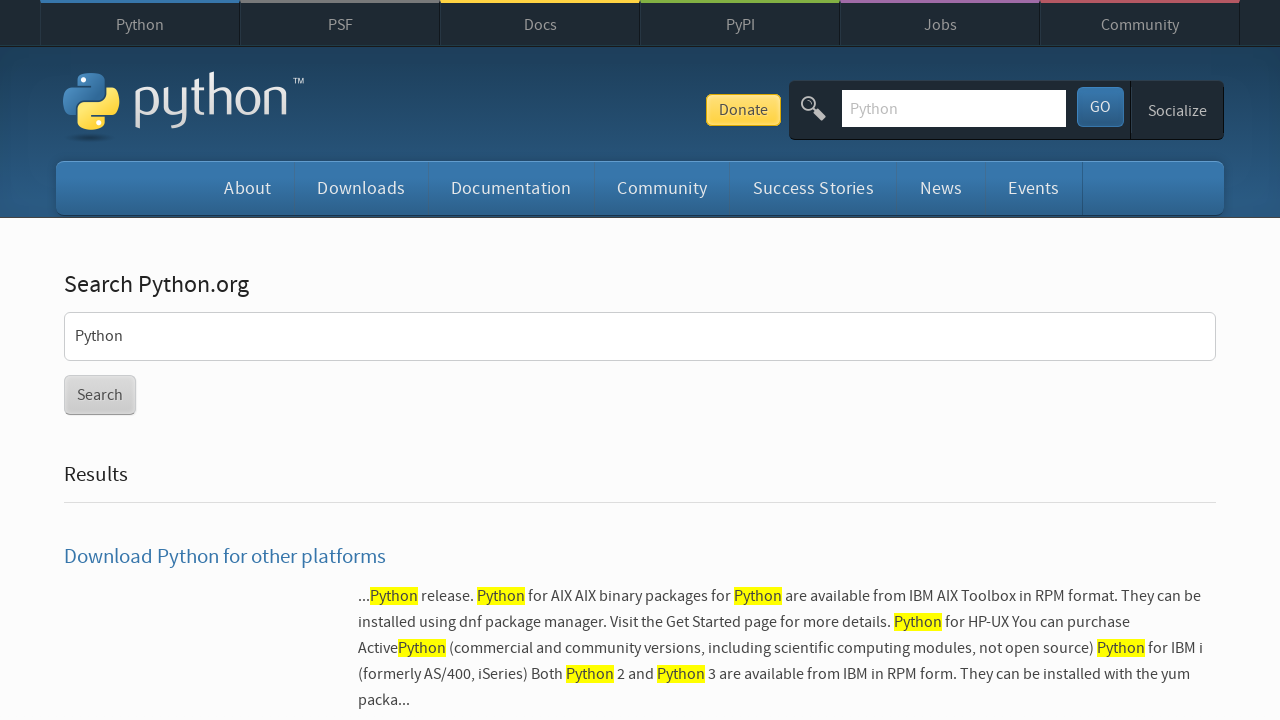

Search results page loaded (networkidle)
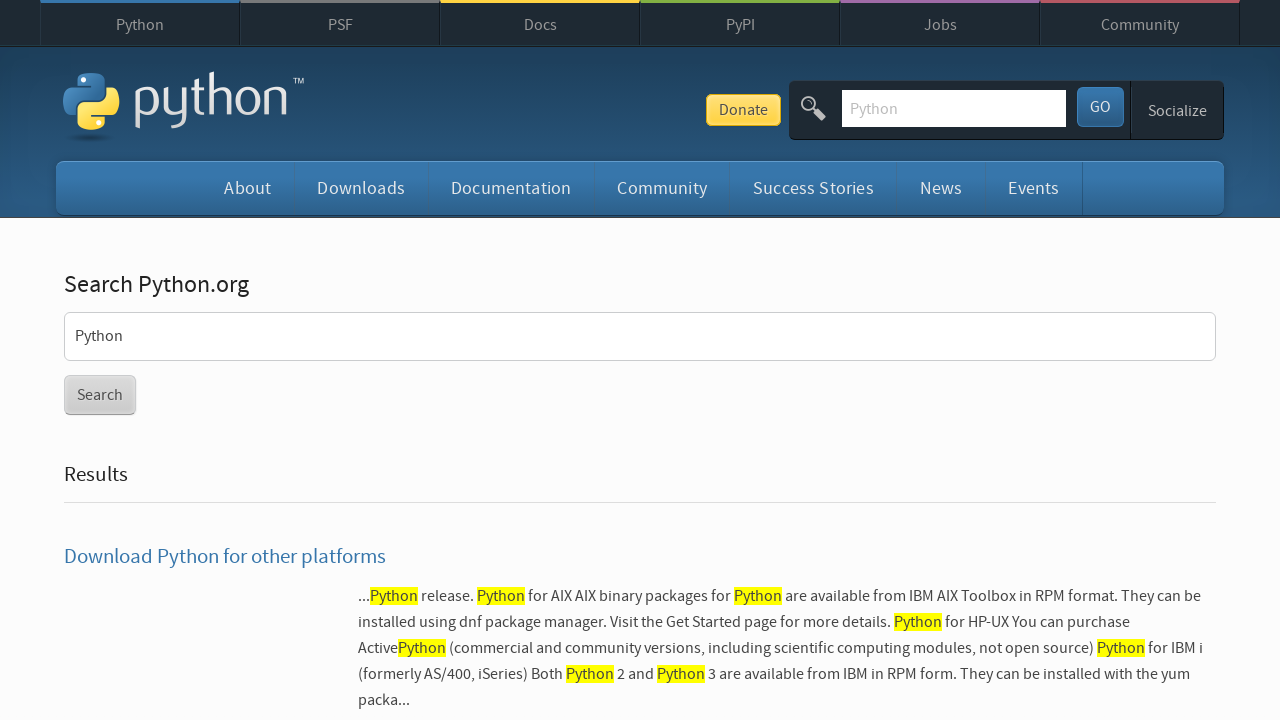

Verified search results are returned (no 'No results found' message)
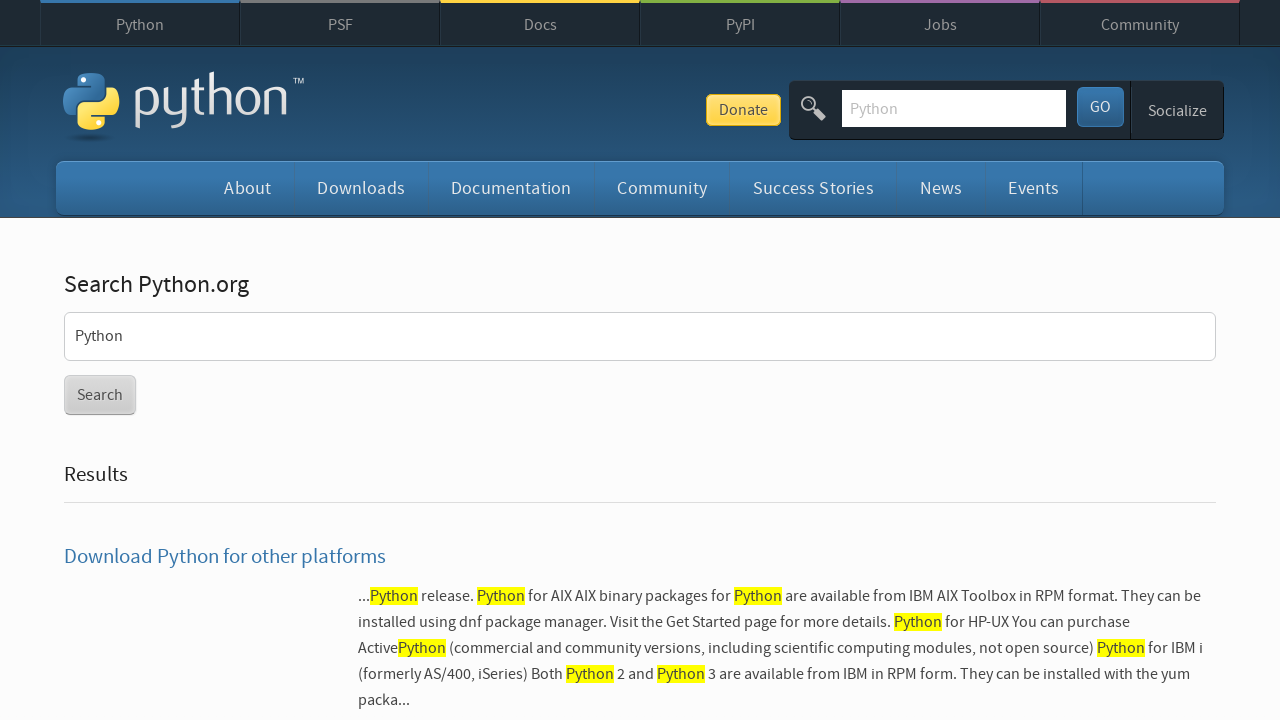

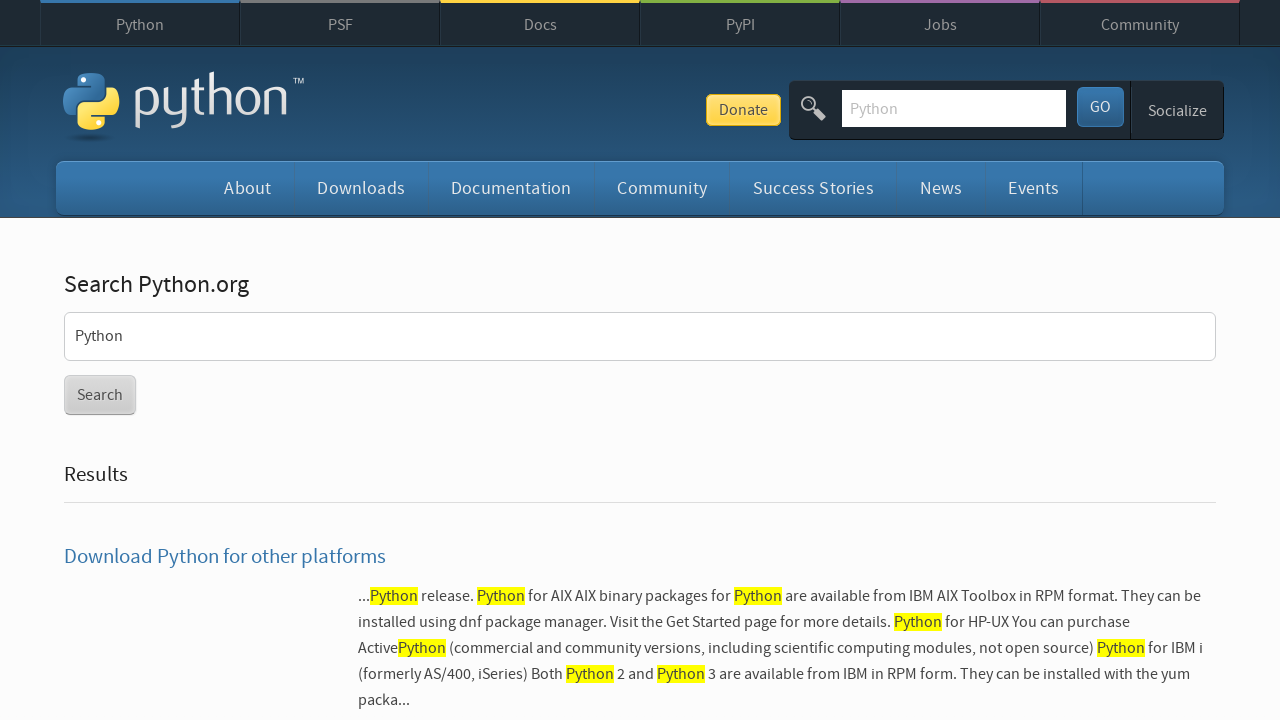